Navigates to the QQ instant messenger homepage and waits for the page to load, verifying the page is accessible.

Starting URL: https://im.qq.com/index.shtml

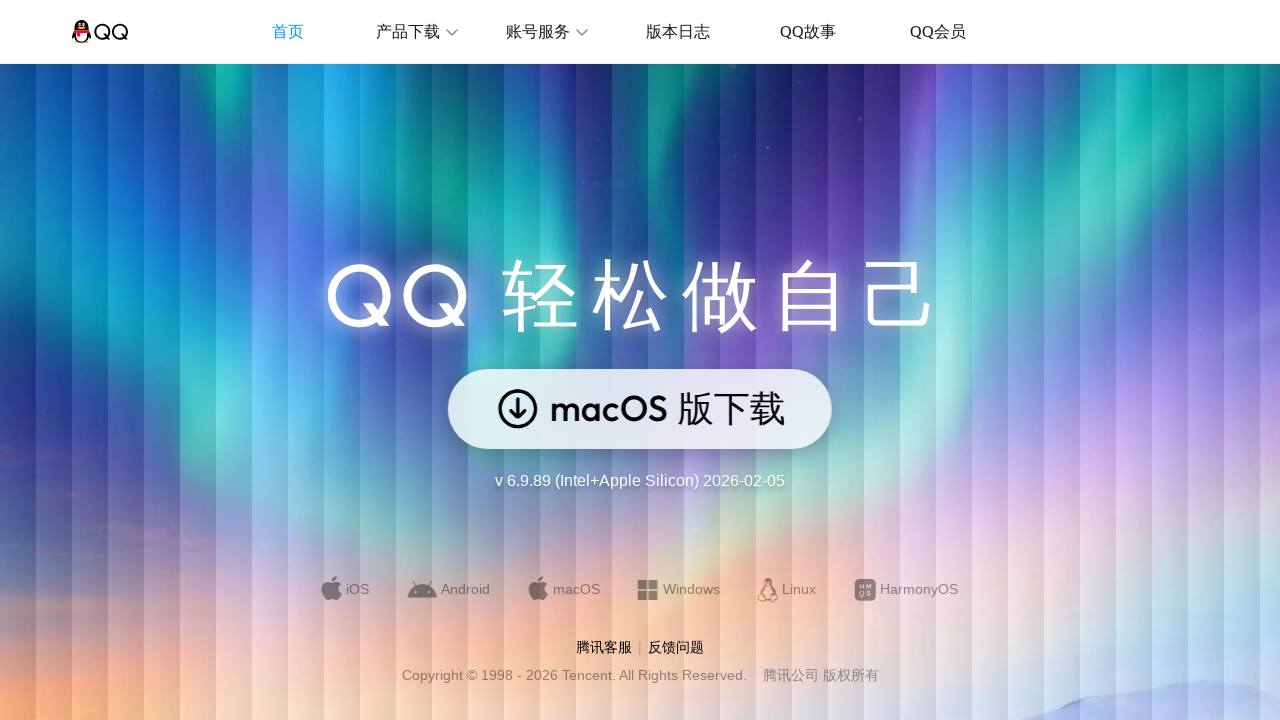

Navigated to QQ instant messenger homepage
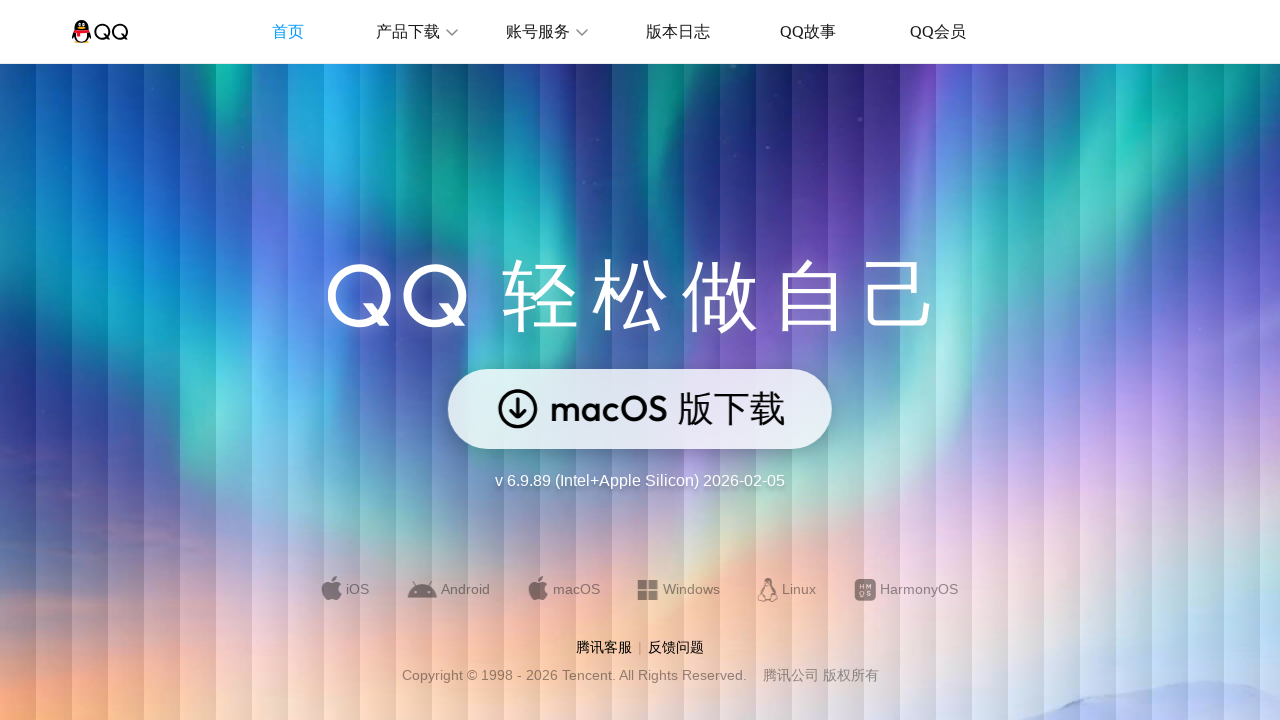

Page DOM content fully loaded
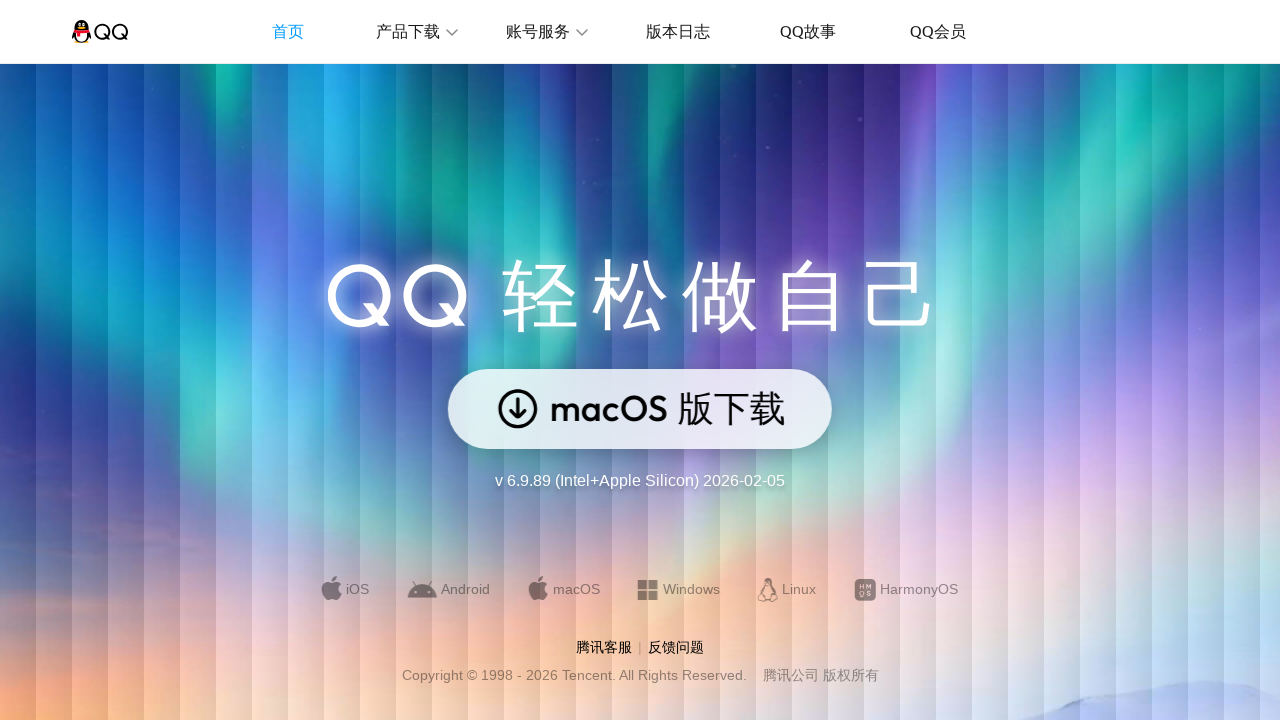

Body element is visible and accessible
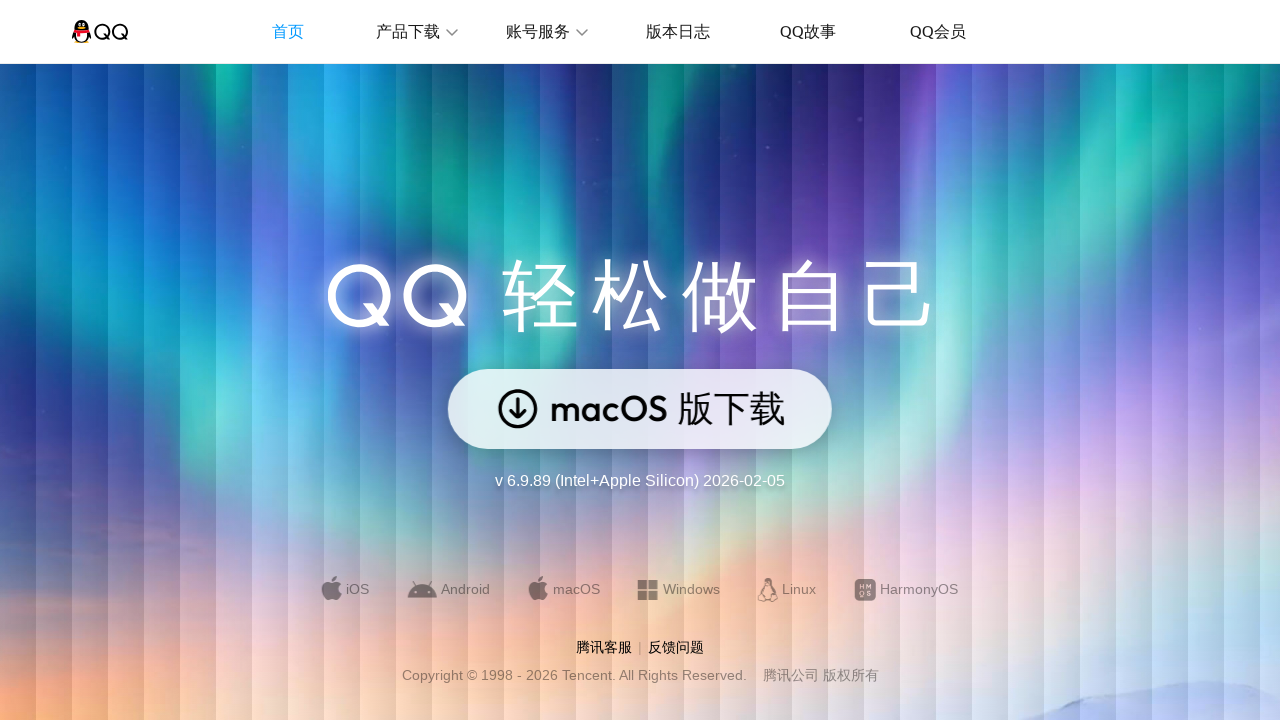

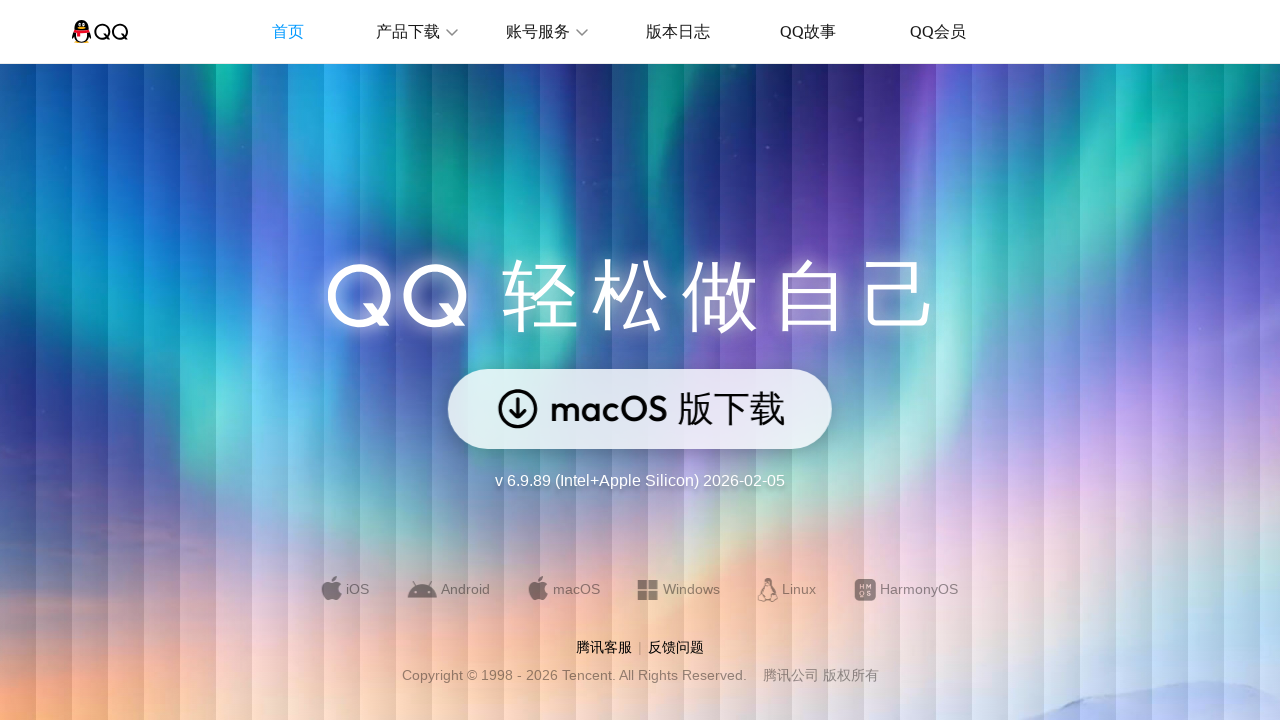